Tests drag and drop functionality by moving element A to element B's position

Starting URL: https://the-internet.herokuapp.com/drag_and_drop

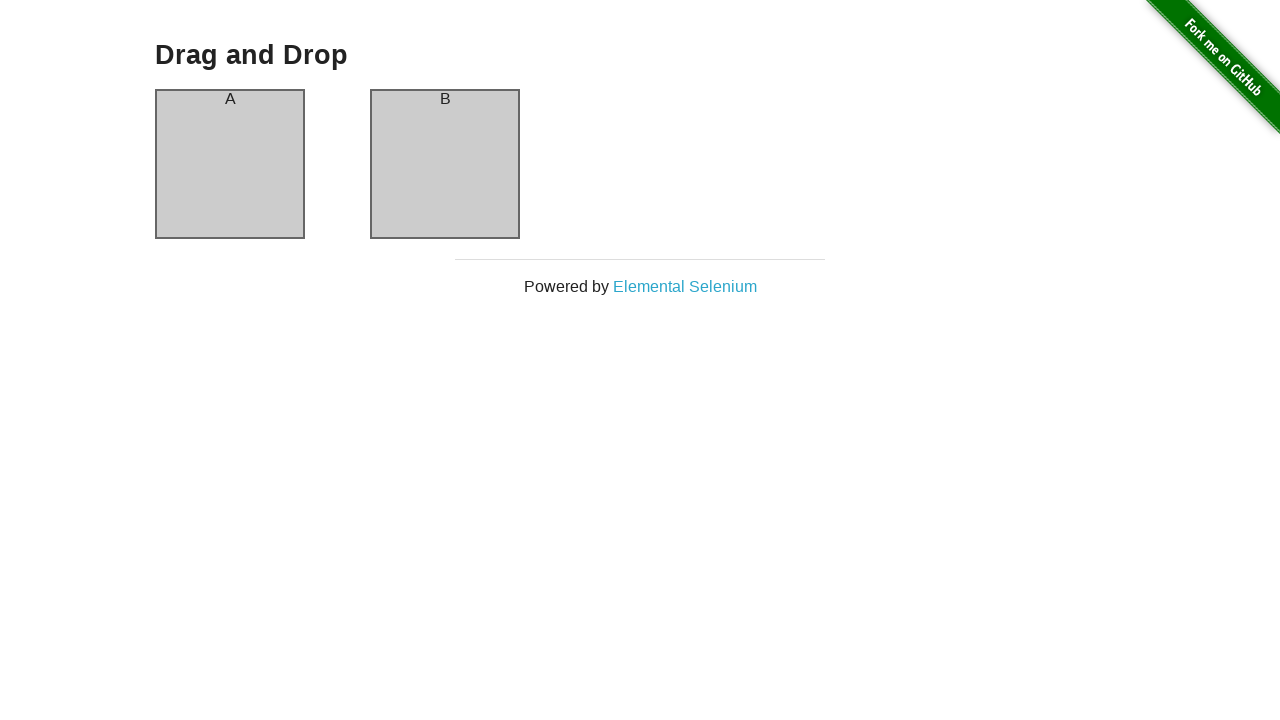

Located element A (column-a) for dragging
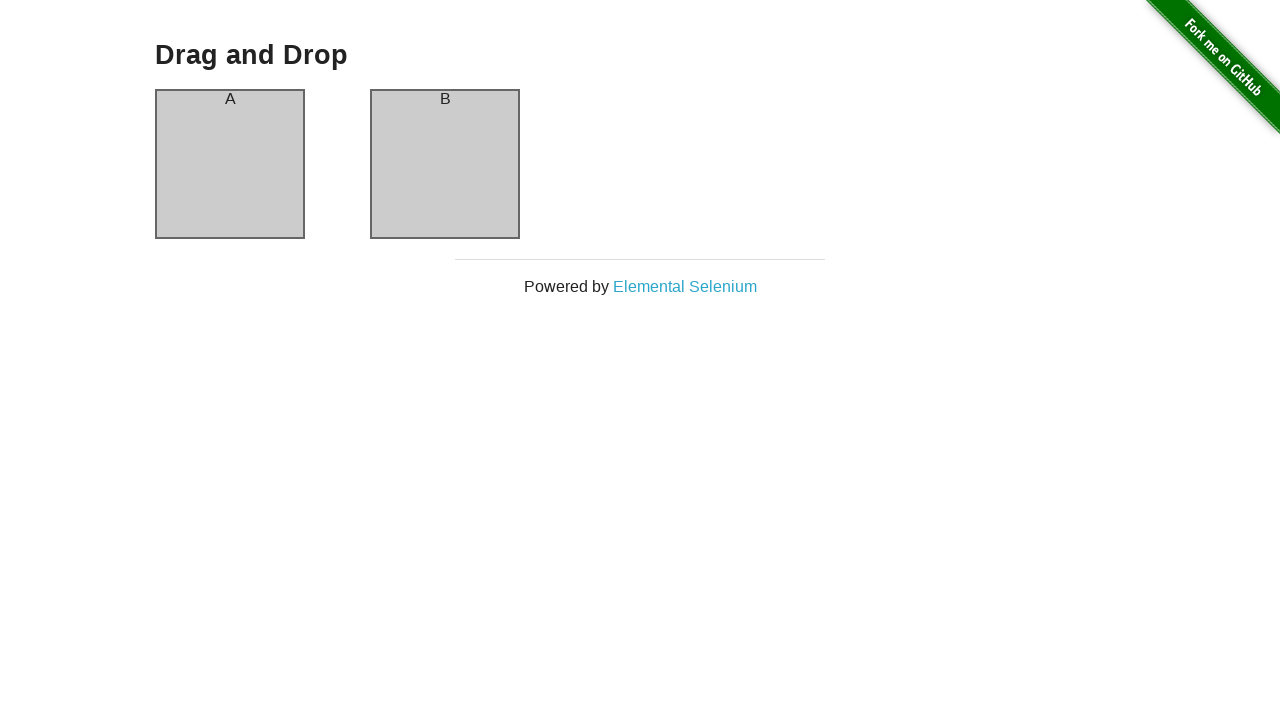

Located element B (column-b) as drop target
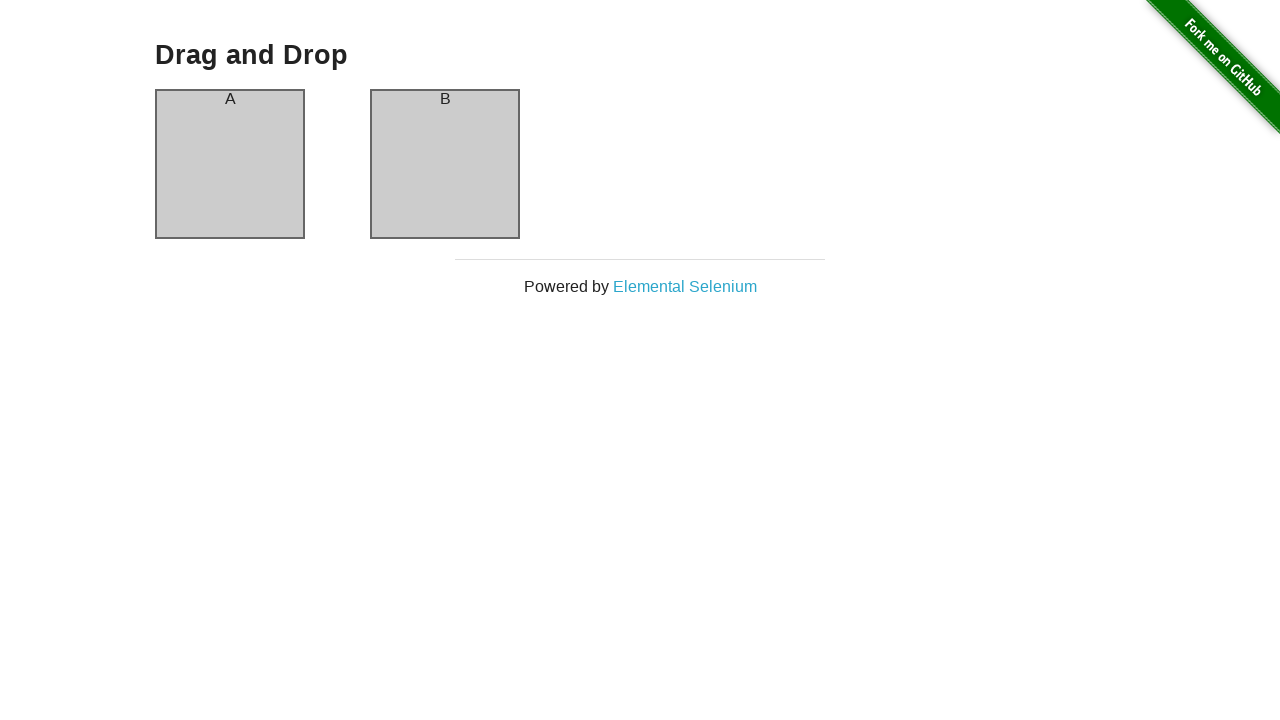

Dragged element A to element B's position at (445, 164)
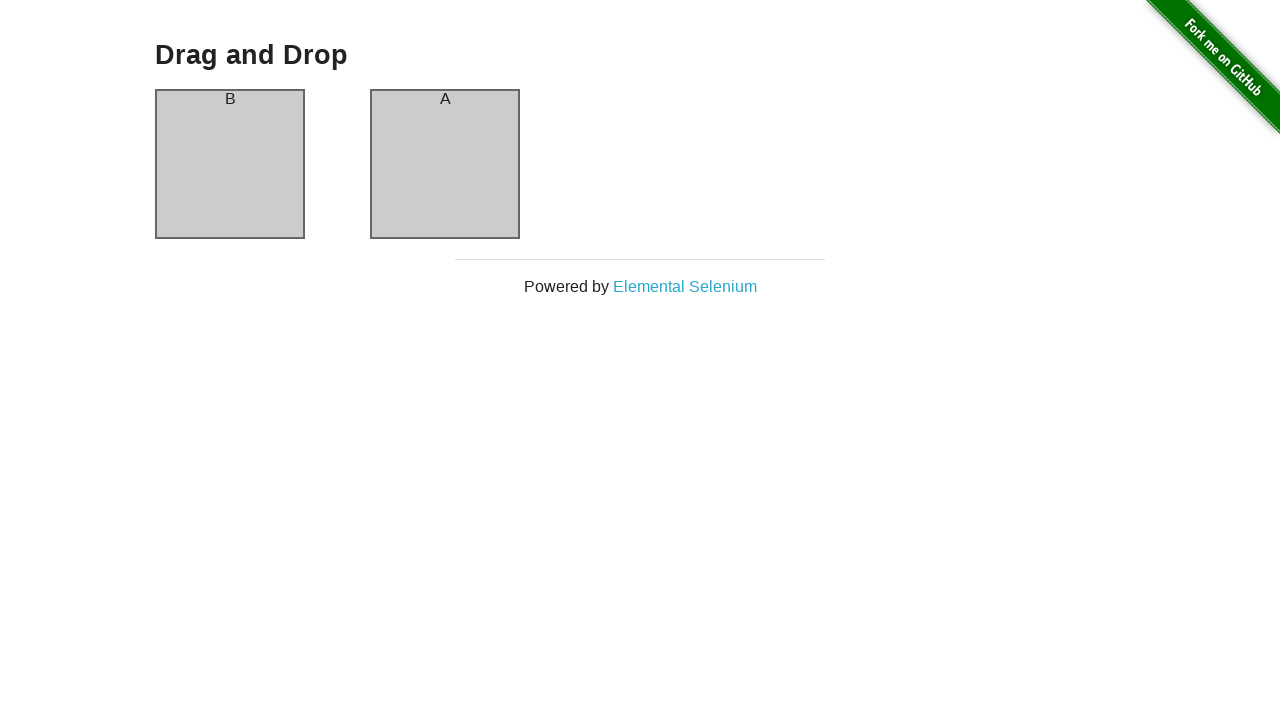

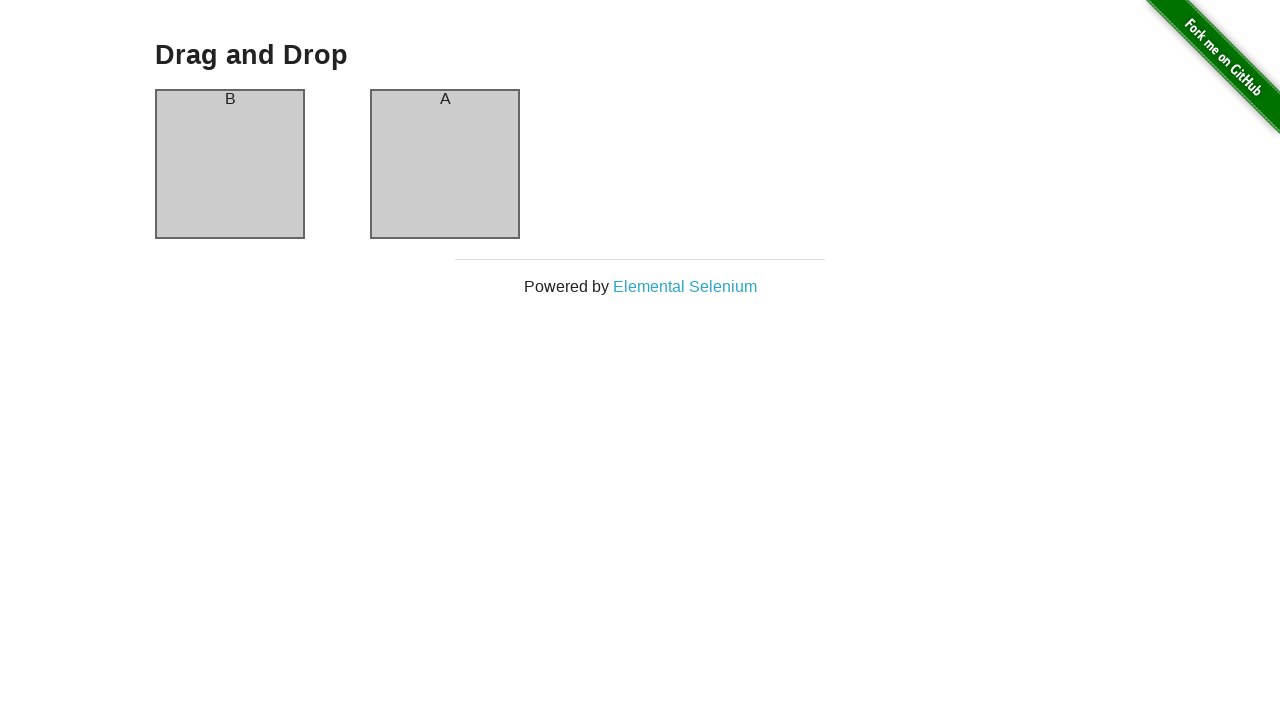